Tests a contact form by filling in name, email, phone, and address fields on a test automation practice page

Starting URL: https://testautomationpractice.blogspot.com/

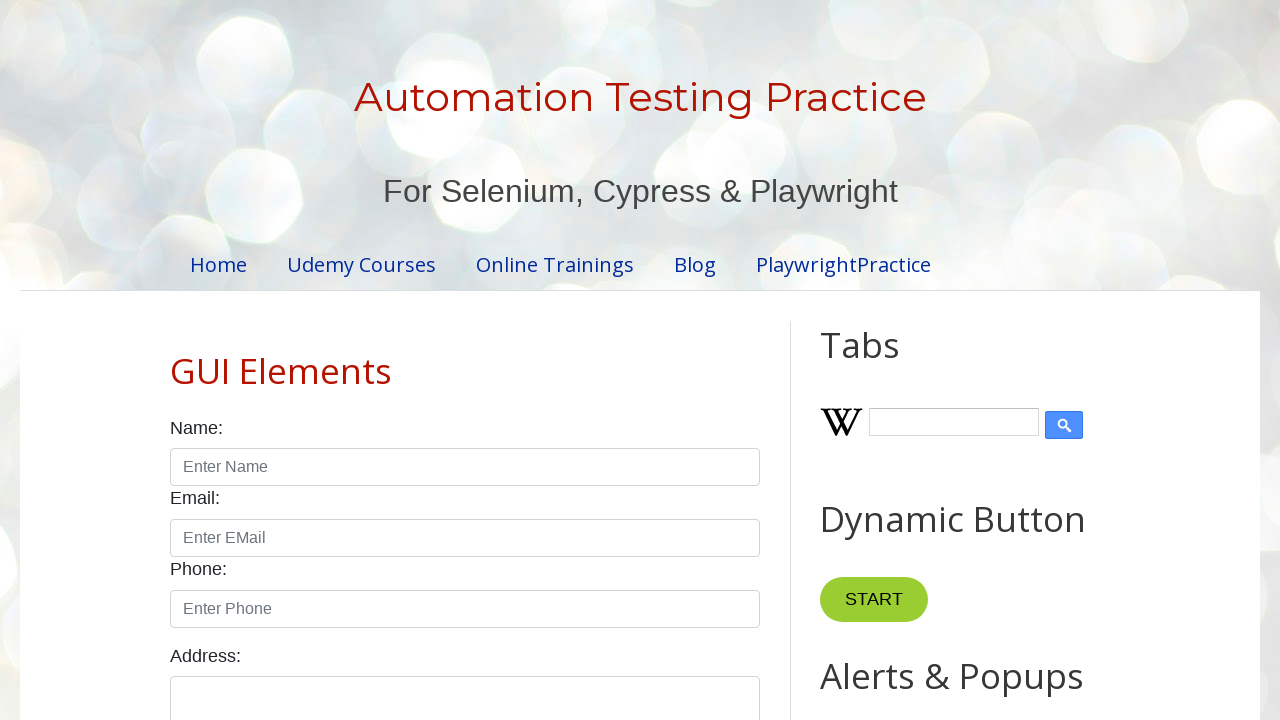

Located name input field
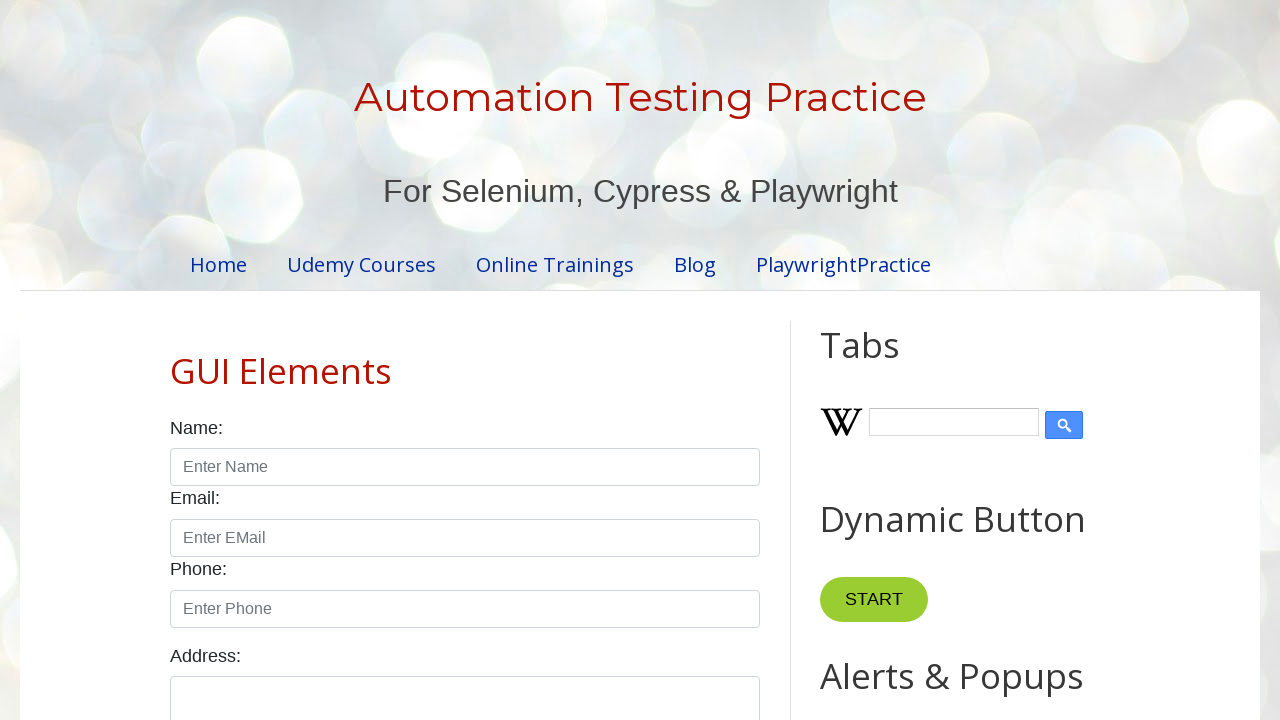

Name input field is visible
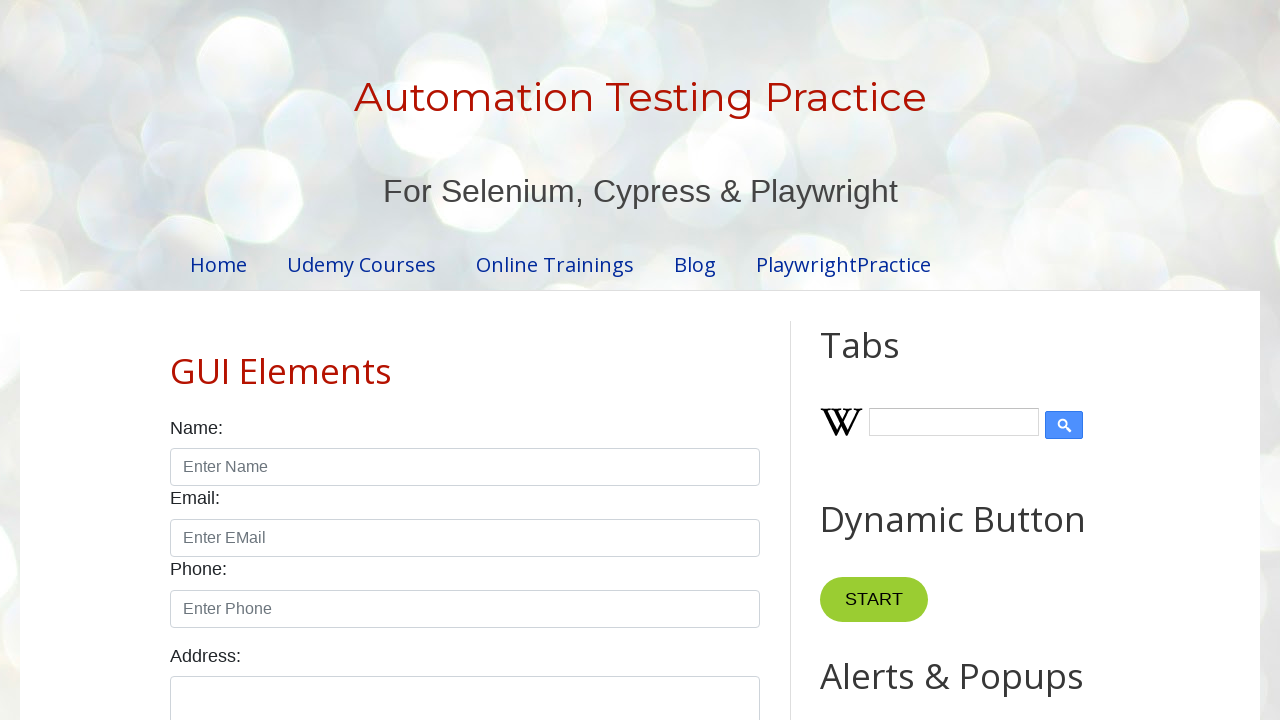

Filled name field with 'shaik' on internal:attr=[placeholder="Enter Name"i]
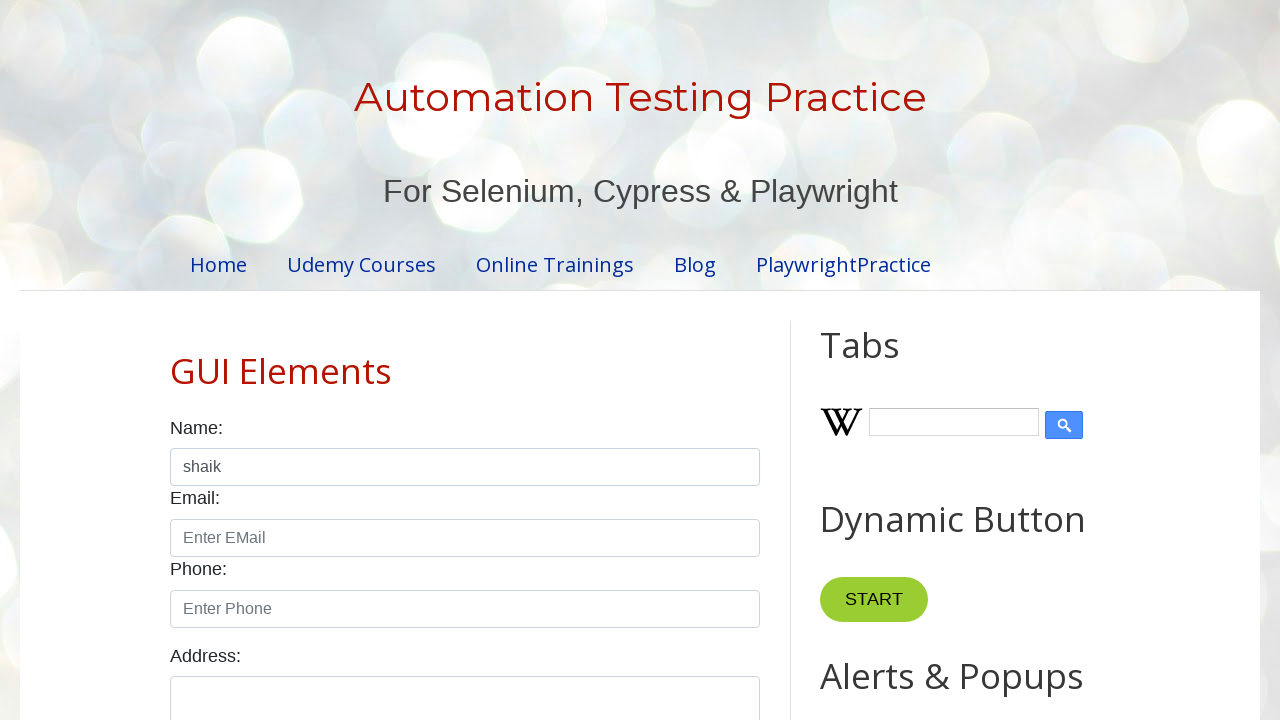

Located email input field
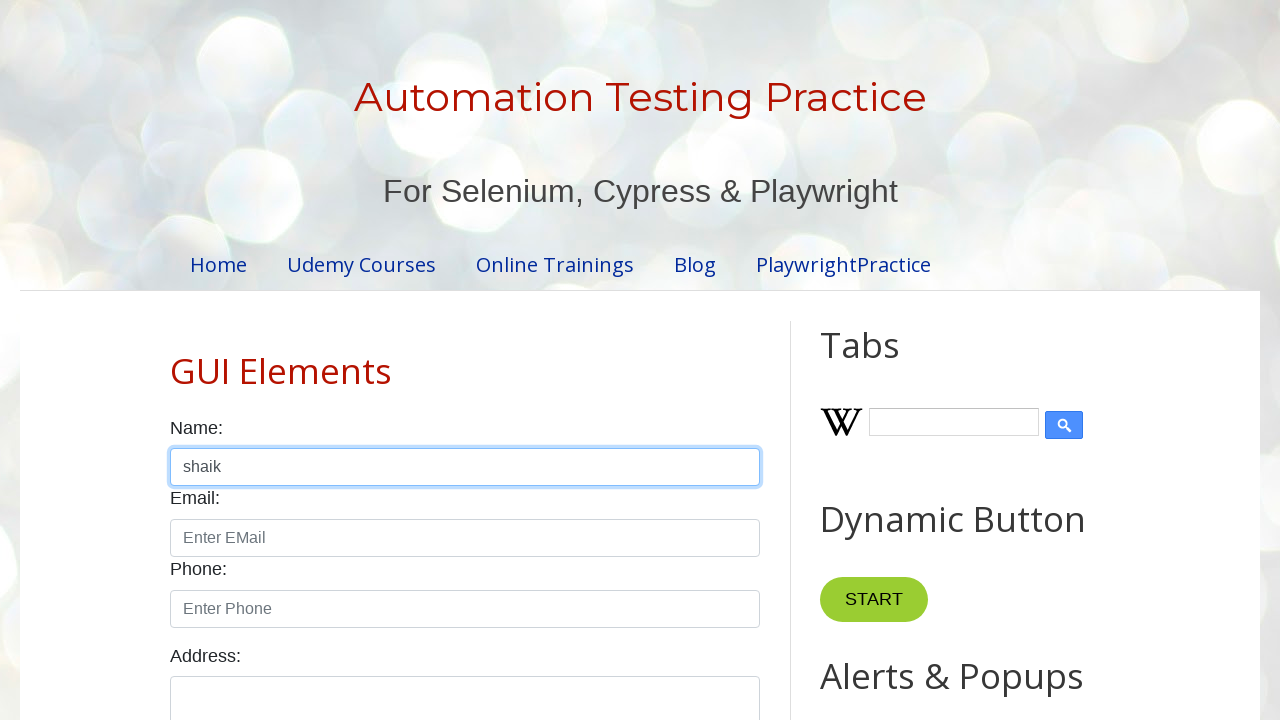

Email input field is visible
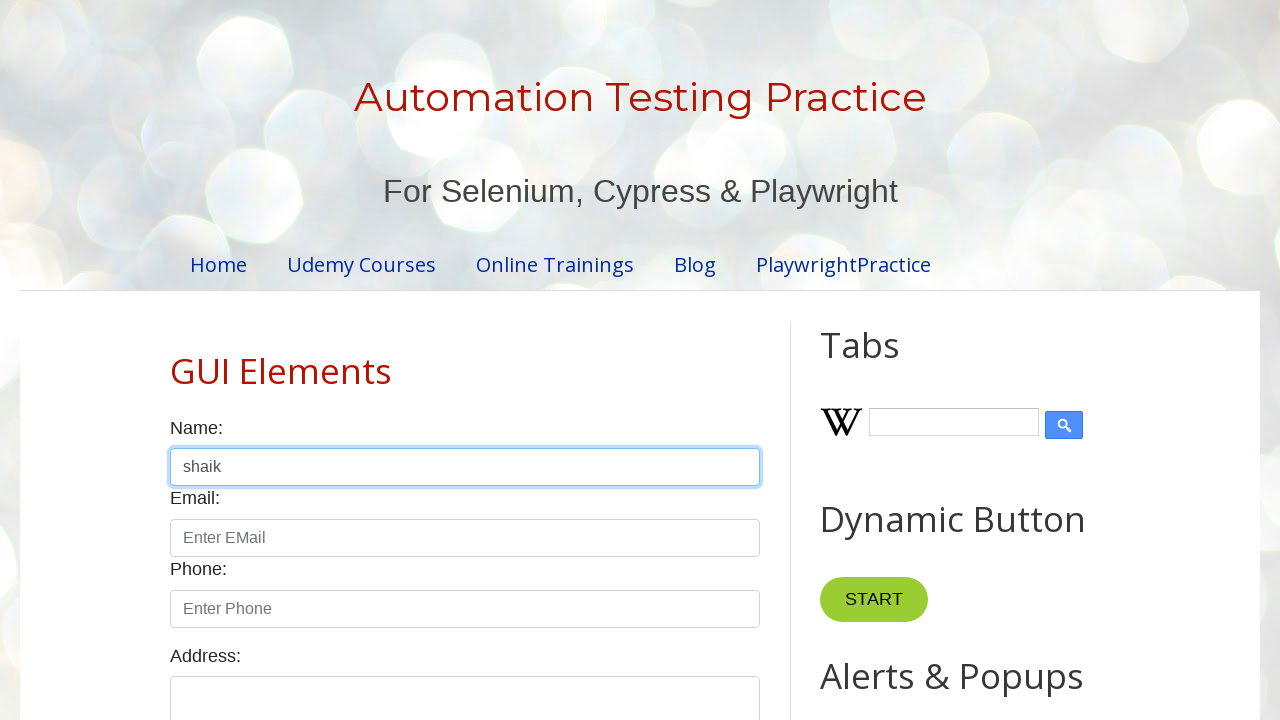

Filled email field with 'sdsbs16020ee054@gmail.com' on internal:attr=[placeholder="Enter EMail"i]
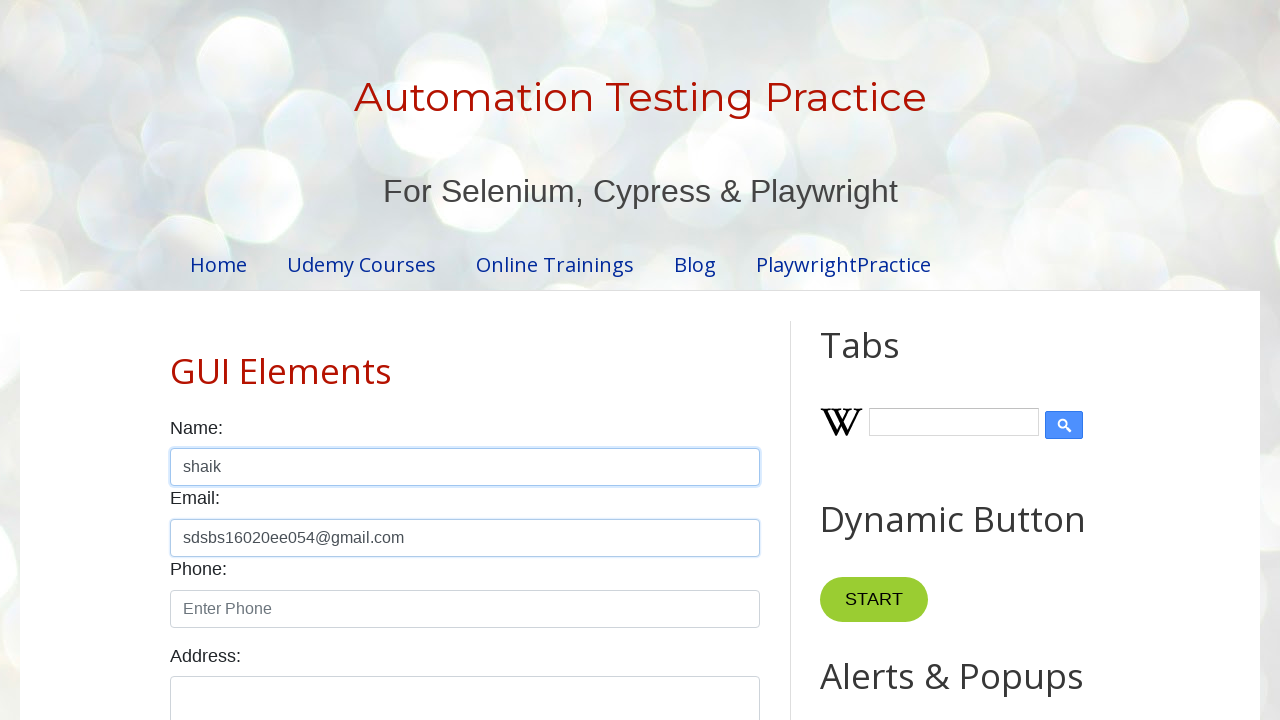

Located phone input field
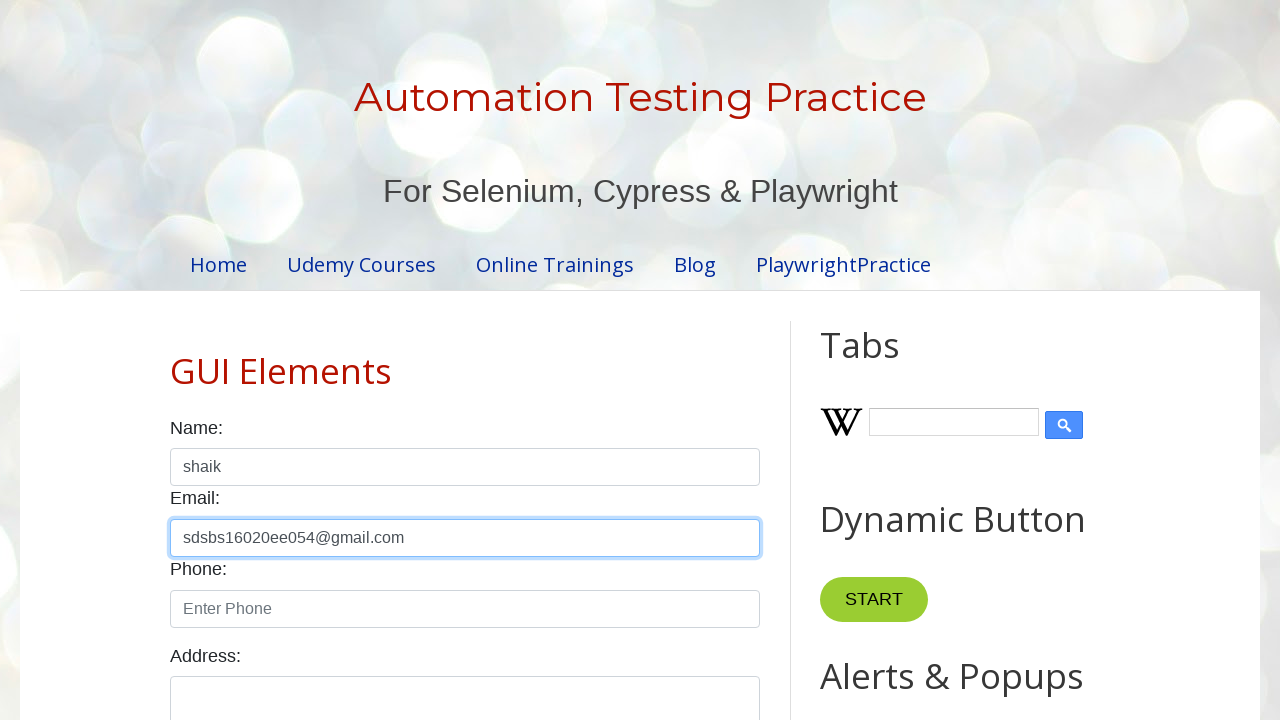

Phone input field is visible
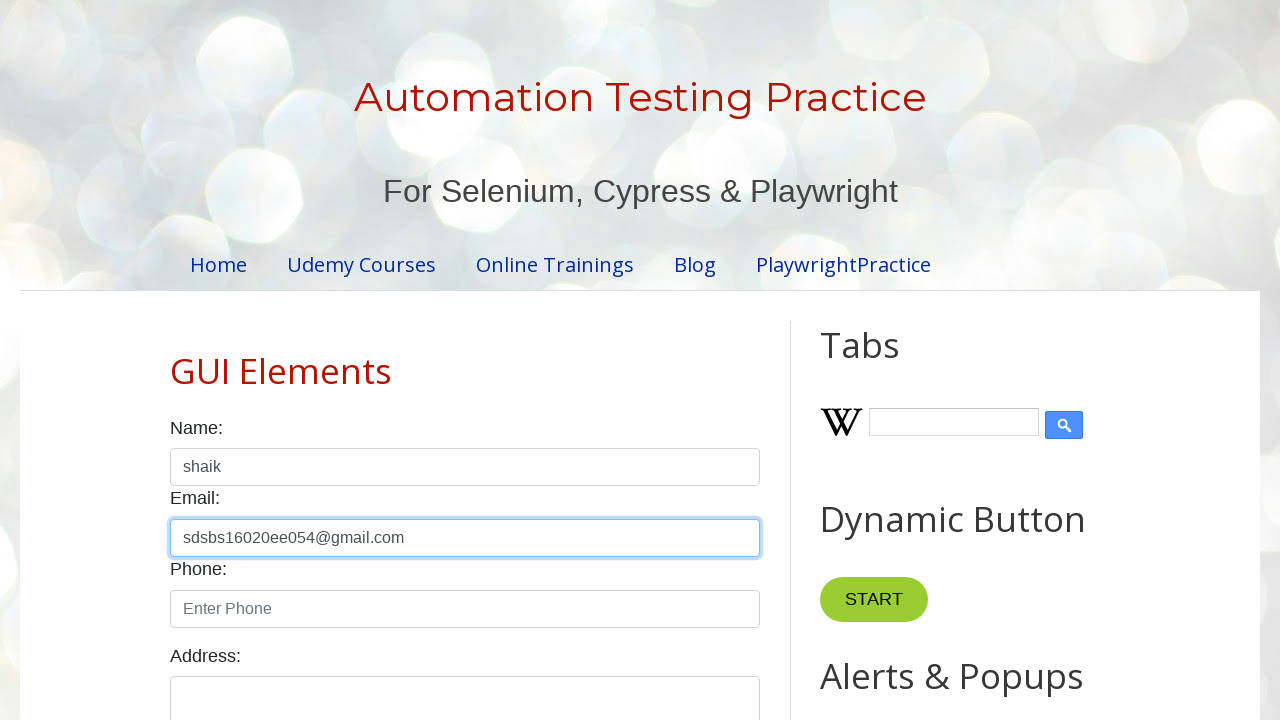

Filled phone field with '9704173366' on internal:attr=[placeholder="Enter Phone"i]
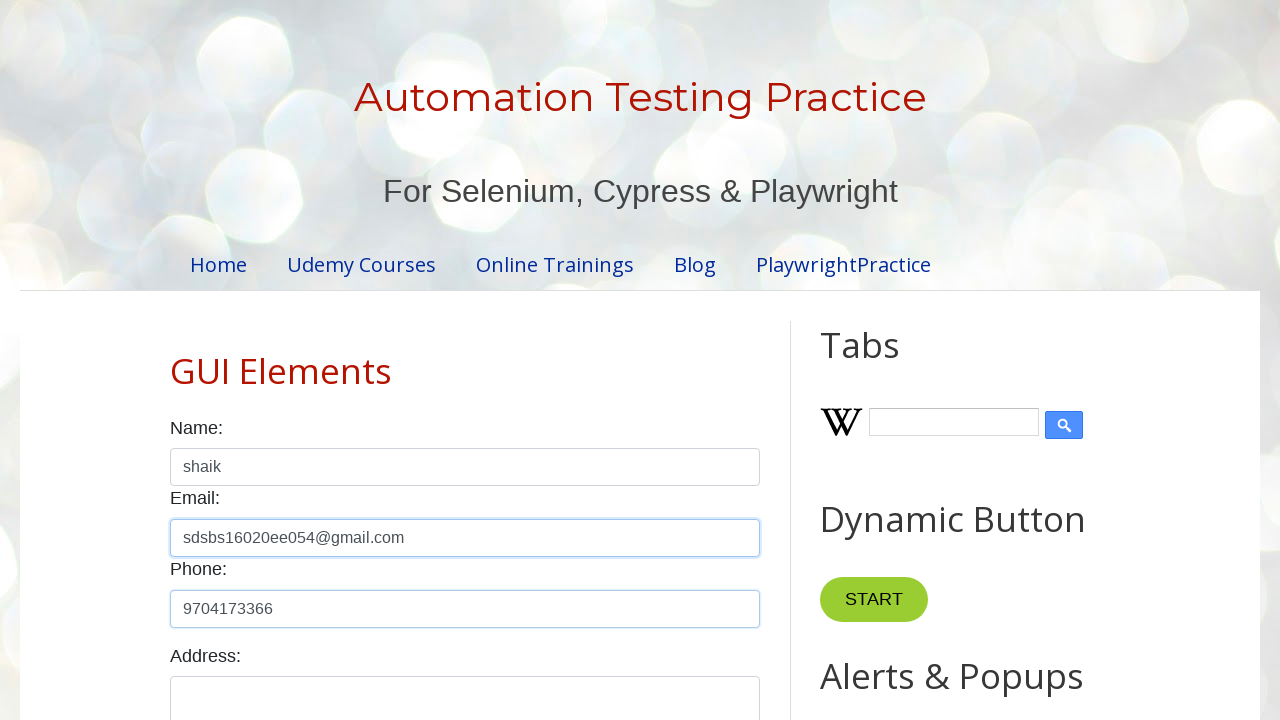

Located address input field
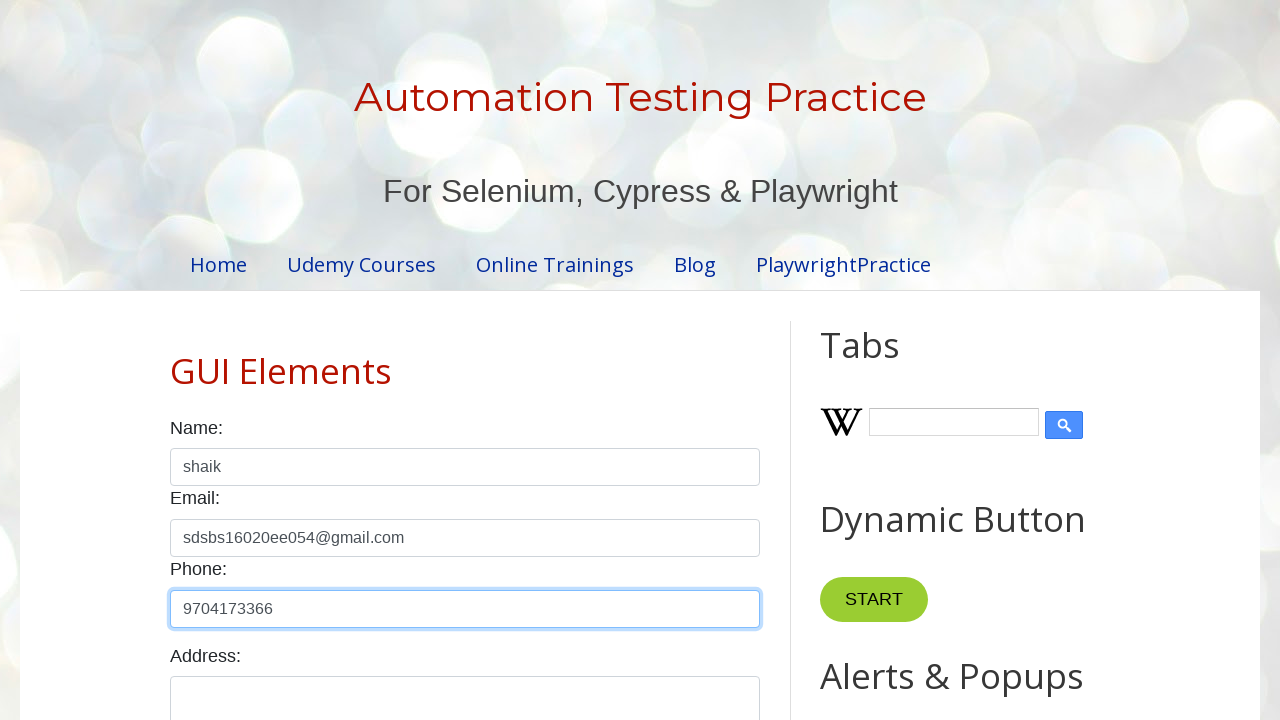

Address input field is visible
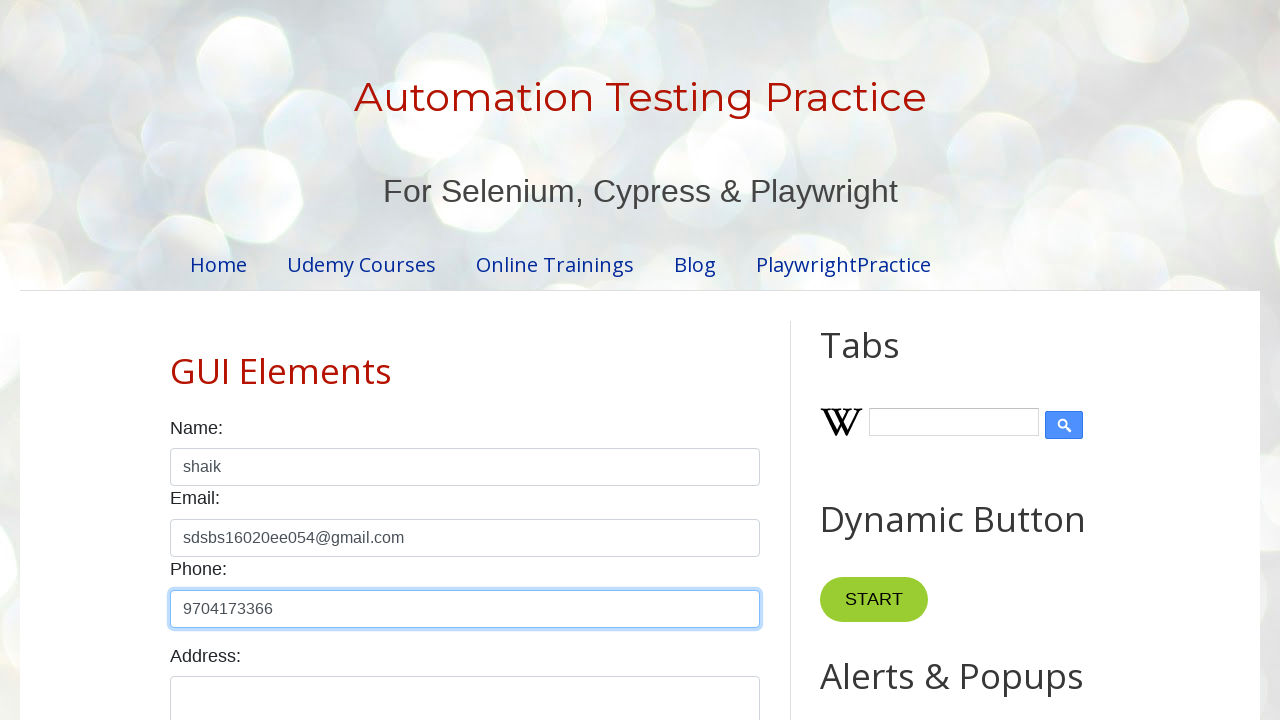

Filled address field with 'D.no:11-1-111,ABC colony,ABC city,ABC - 515000.' on internal:label="Address:"i
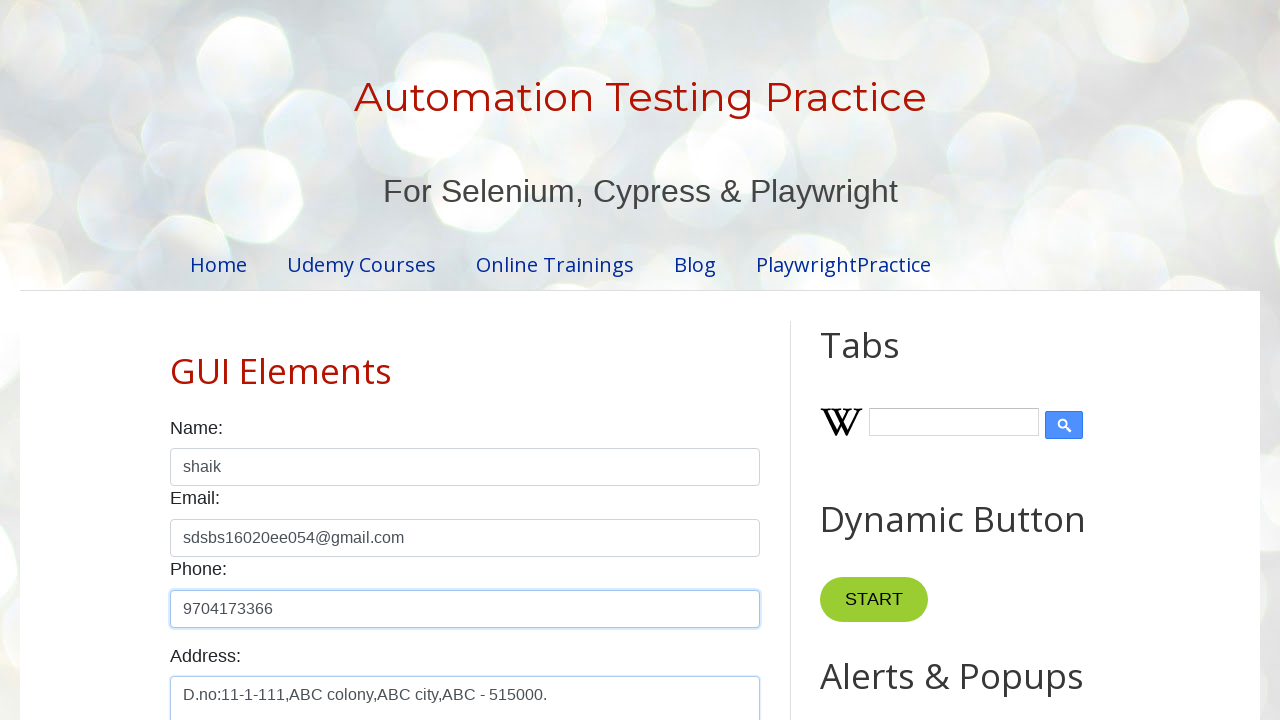

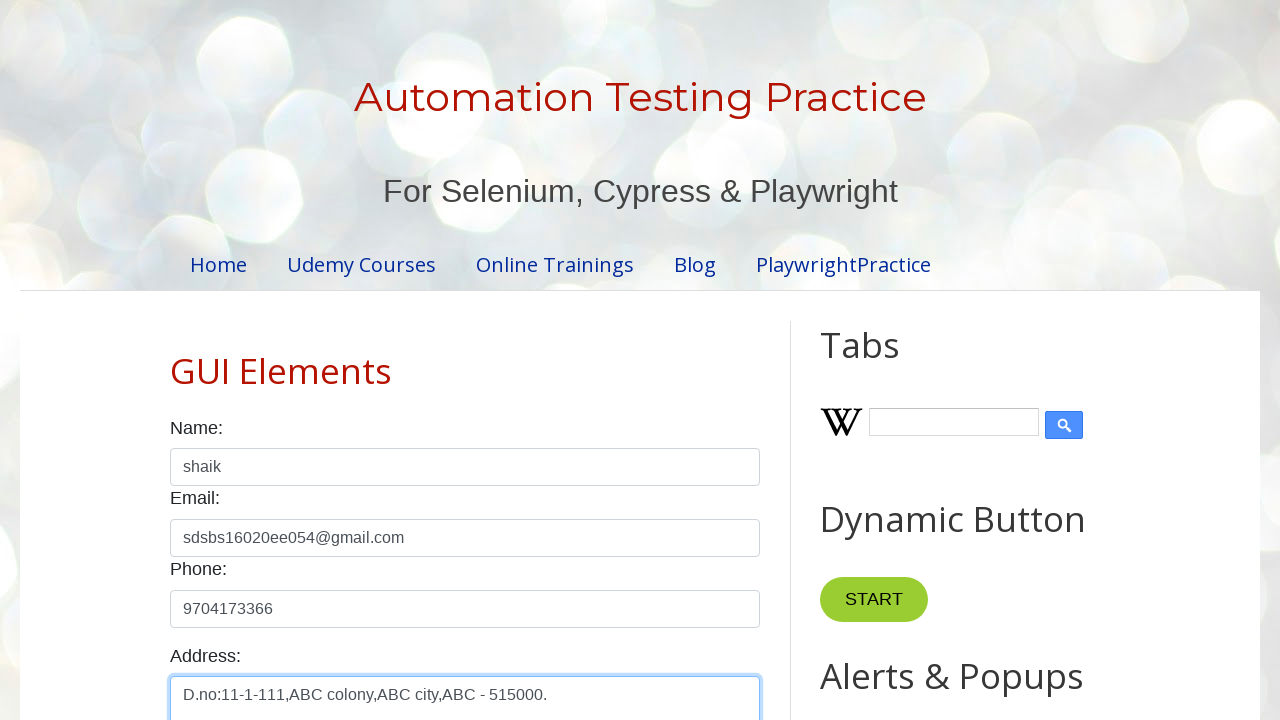